Tests Company section footer links by clicking each link, verifying navigation occurs, then going back to the homepage

Starting URL: https://discord.com

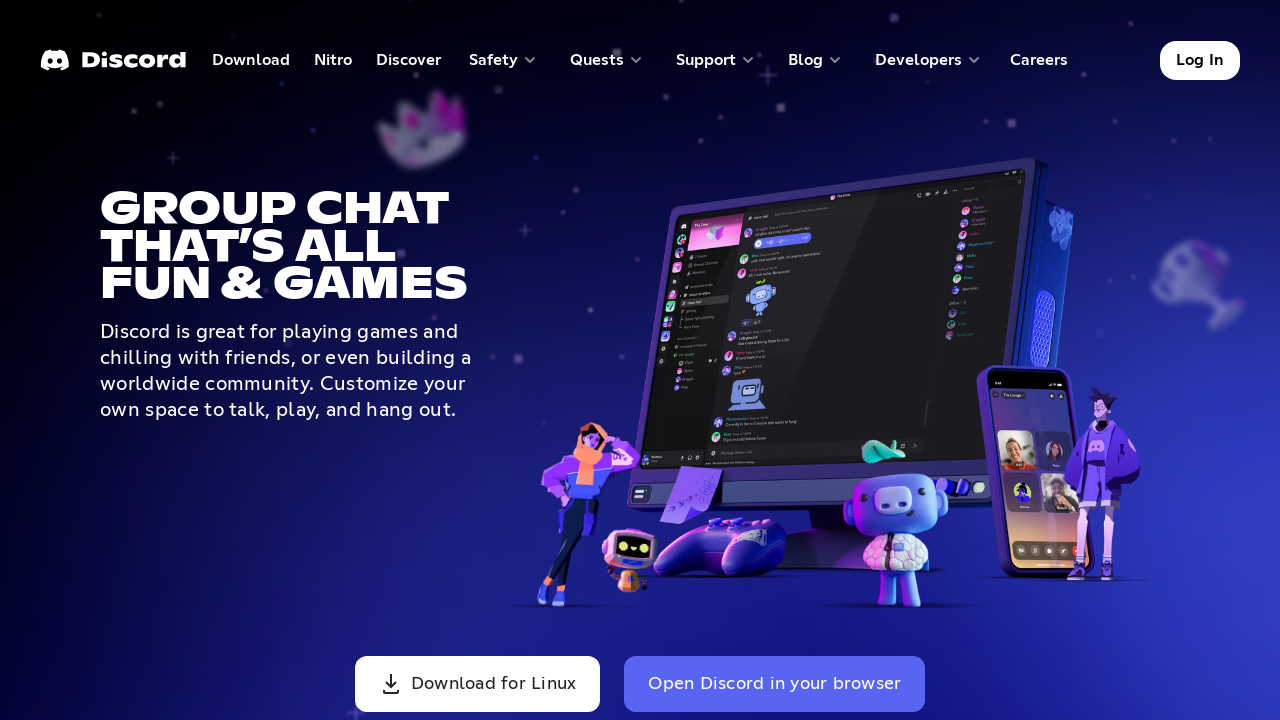

Navigated to Discord homepage
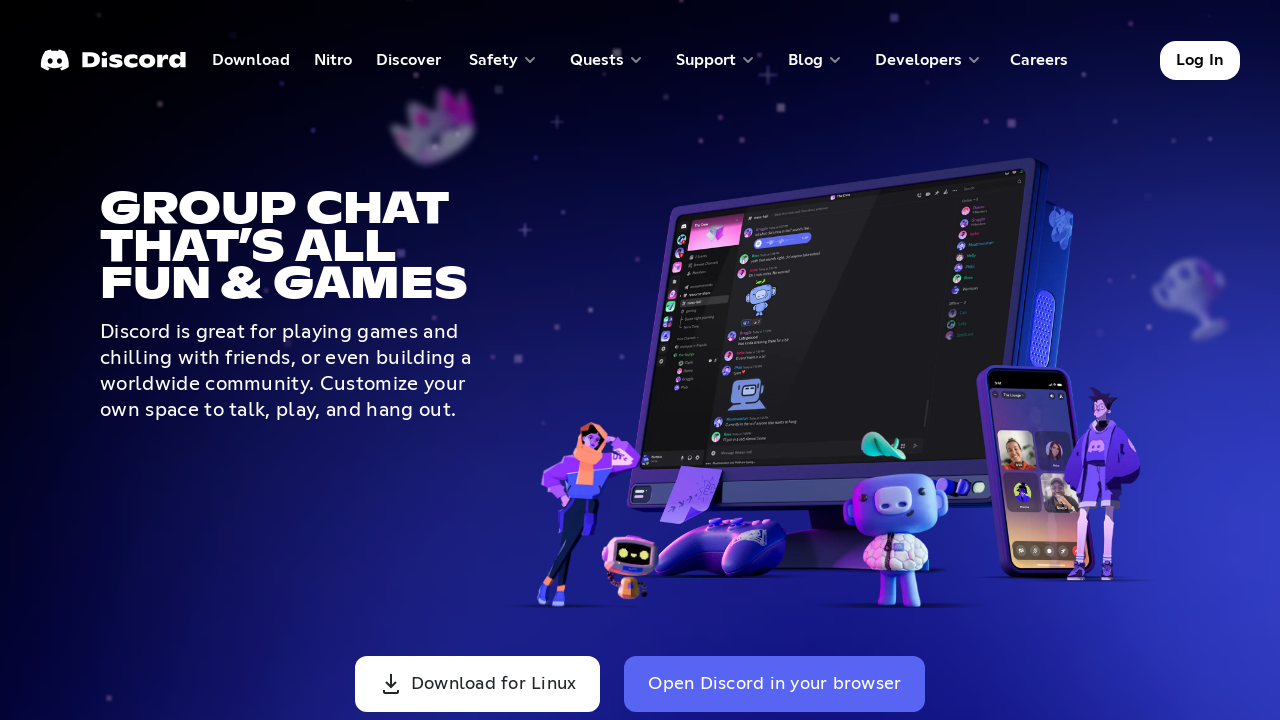

Clicked Company section footer link: About at (742, 360) on text=About
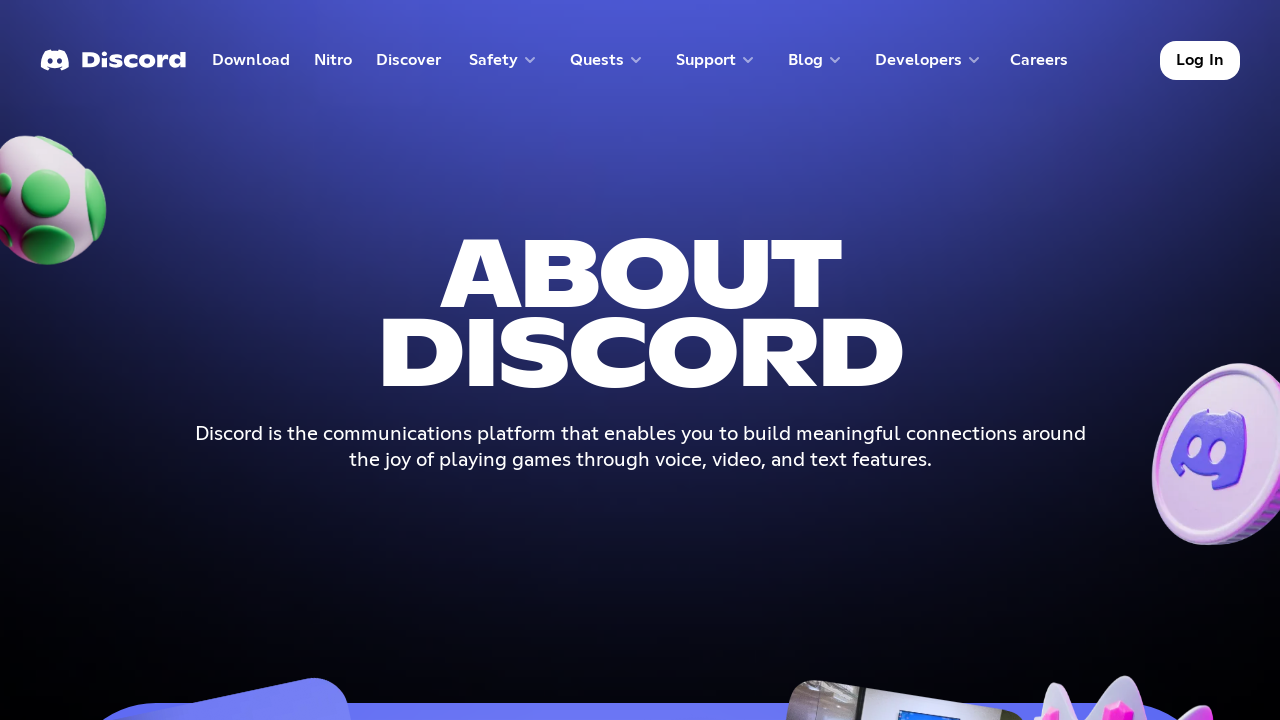

Waited for page to load after clicking About
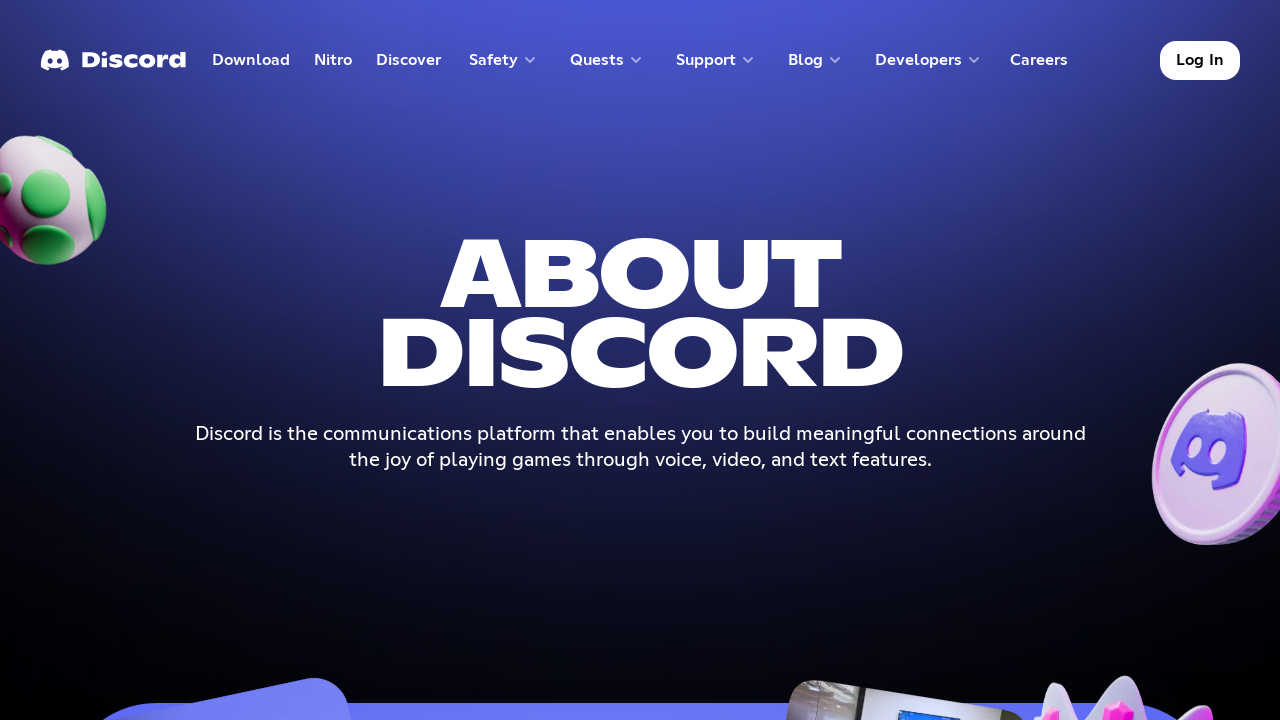

Navigated back to Discord homepage from About
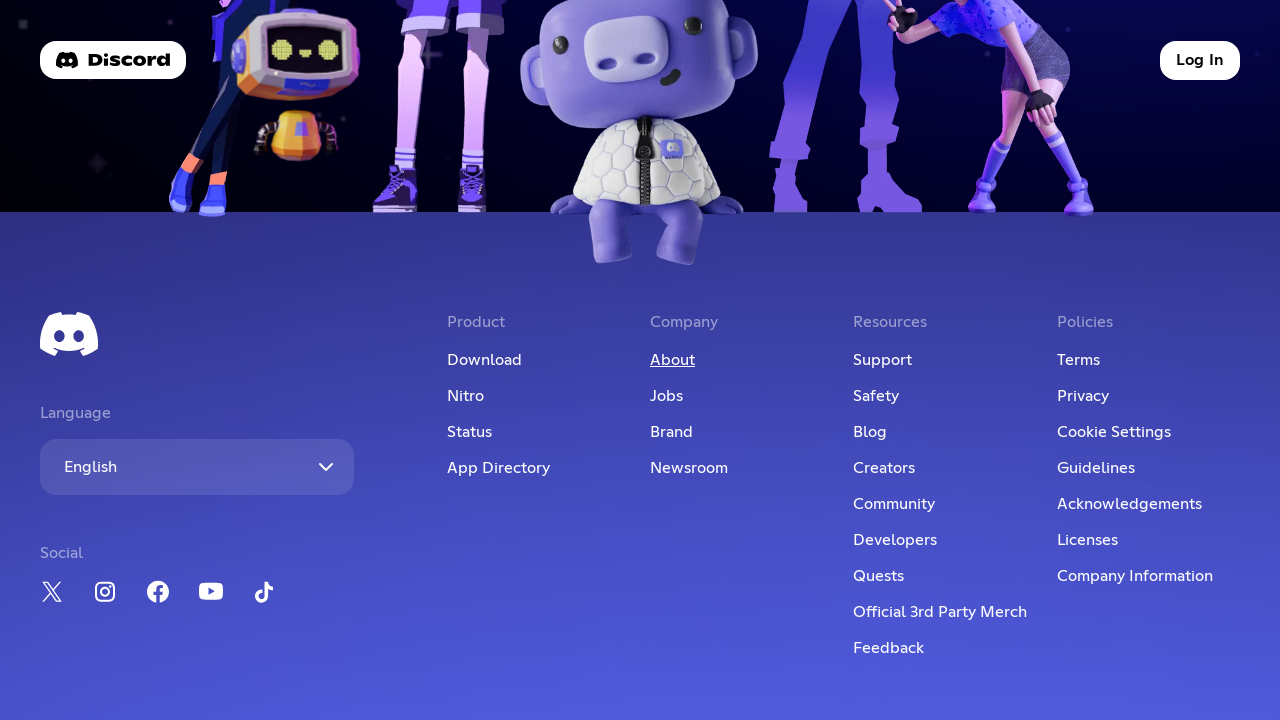

Waited for homepage to load
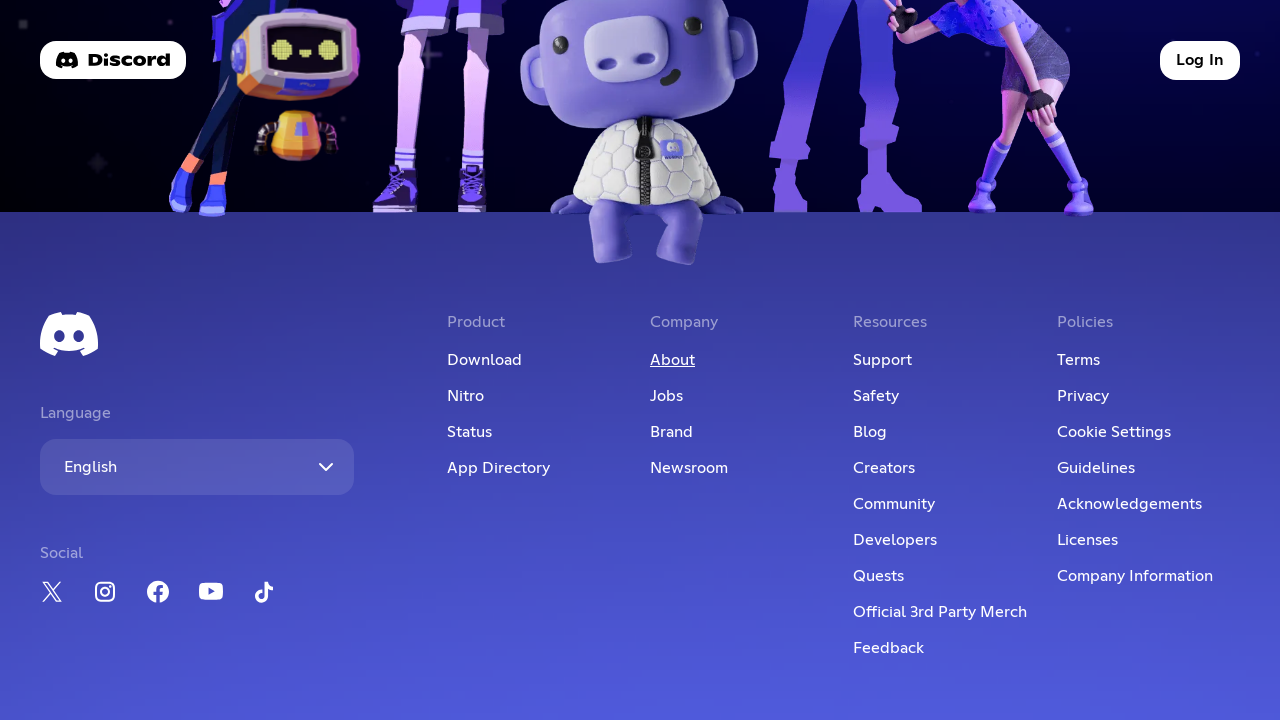

Clicked Company section footer link: Jobs at (742, 396) on text=Jobs
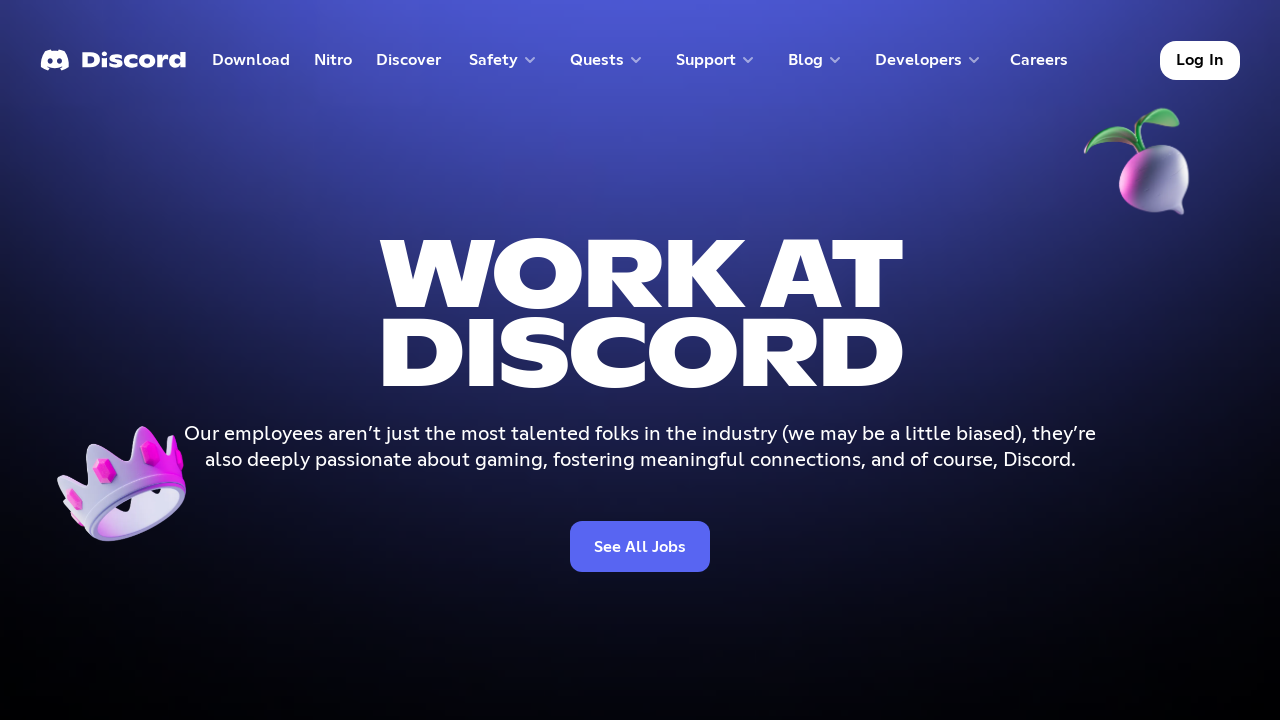

Waited for page to load after clicking Jobs
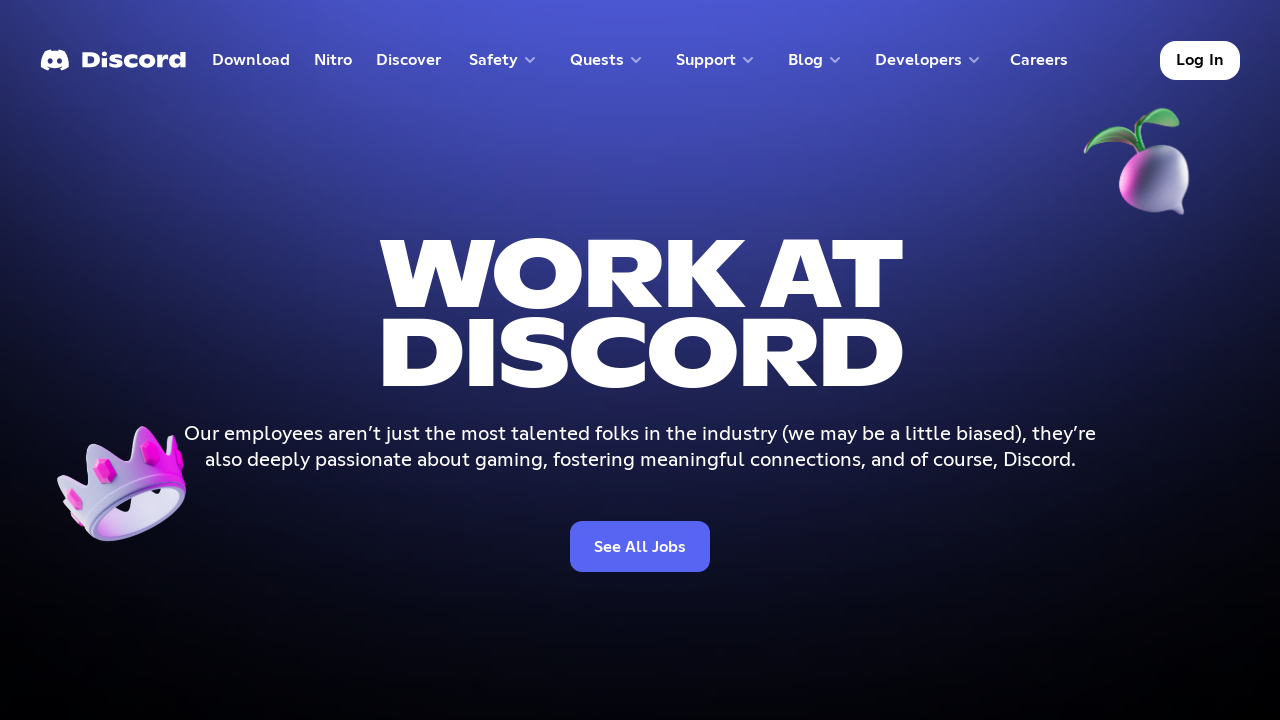

Navigated back to Discord homepage from Jobs
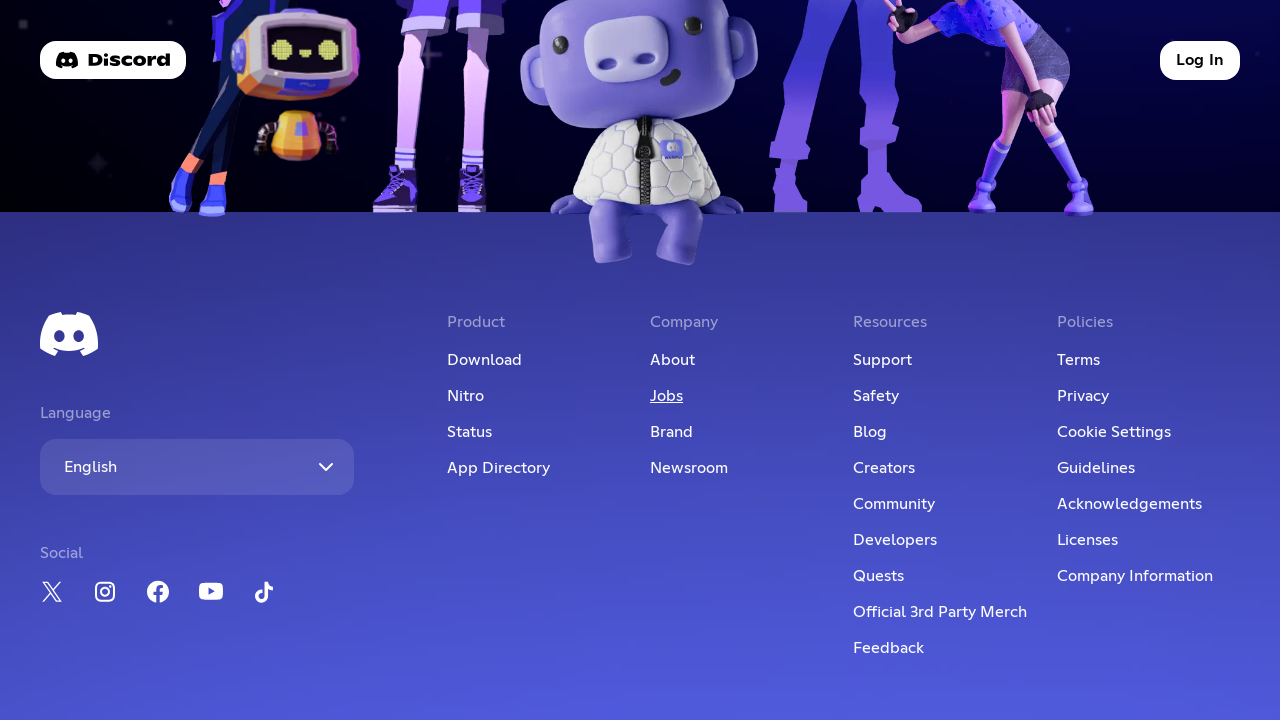

Waited for homepage to load
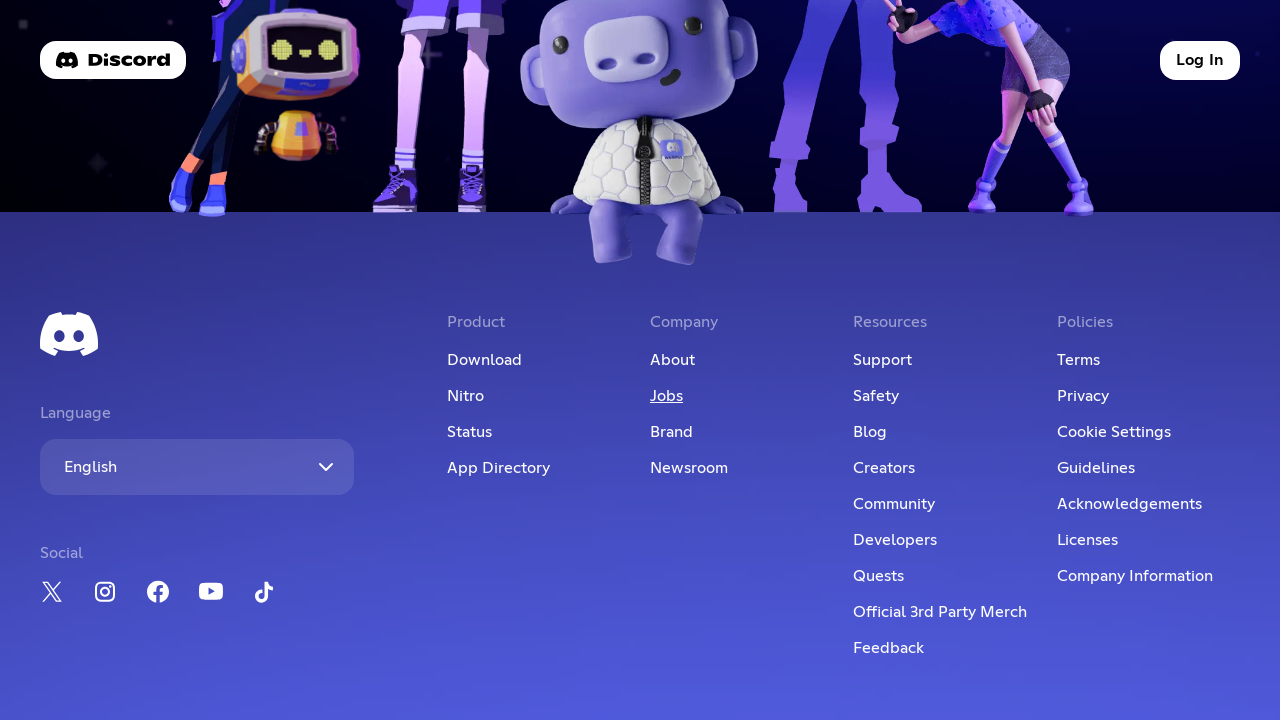

Clicked Company section footer link: Brand at (742, 432) on text=Brand
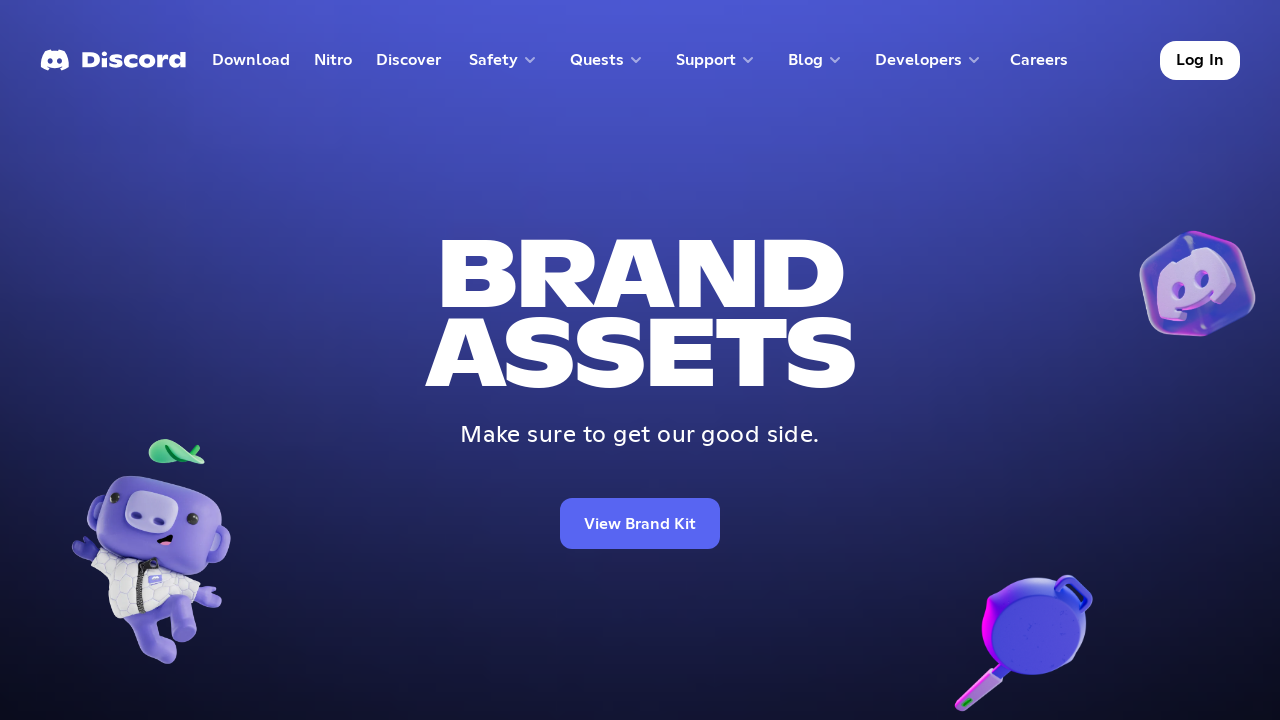

Waited for page to load after clicking Brand
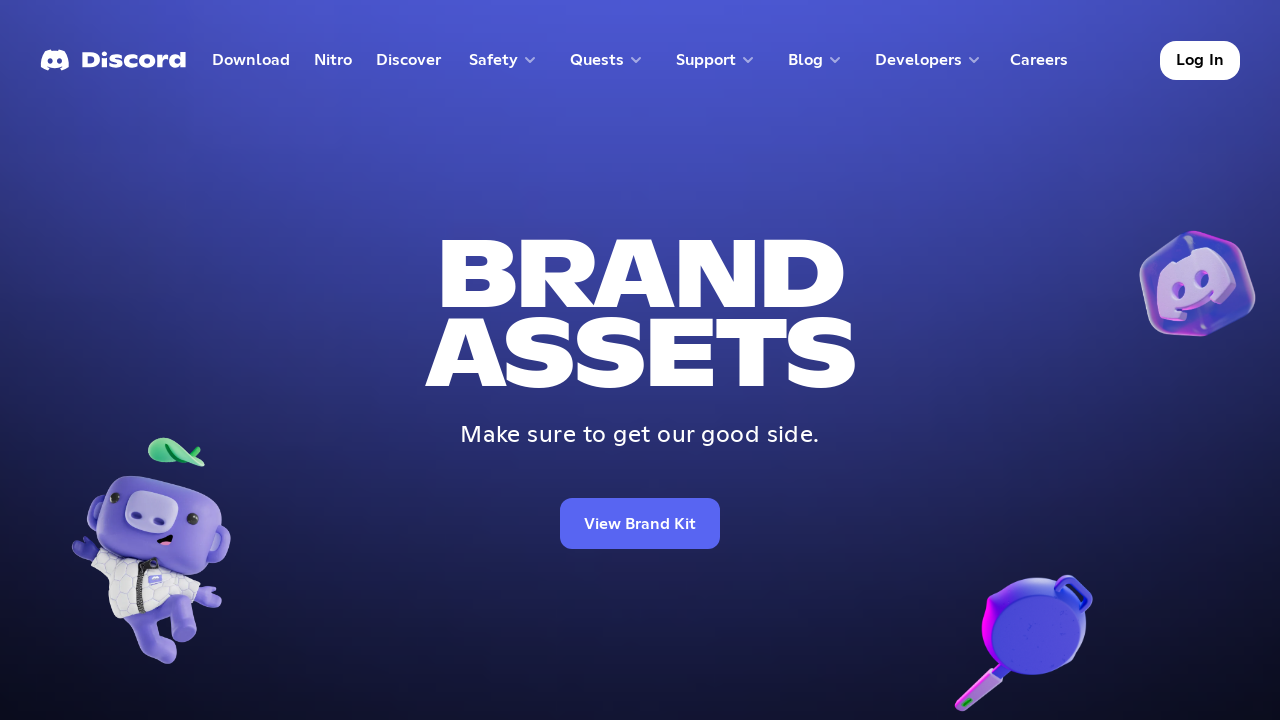

Navigated back to Discord homepage from Brand
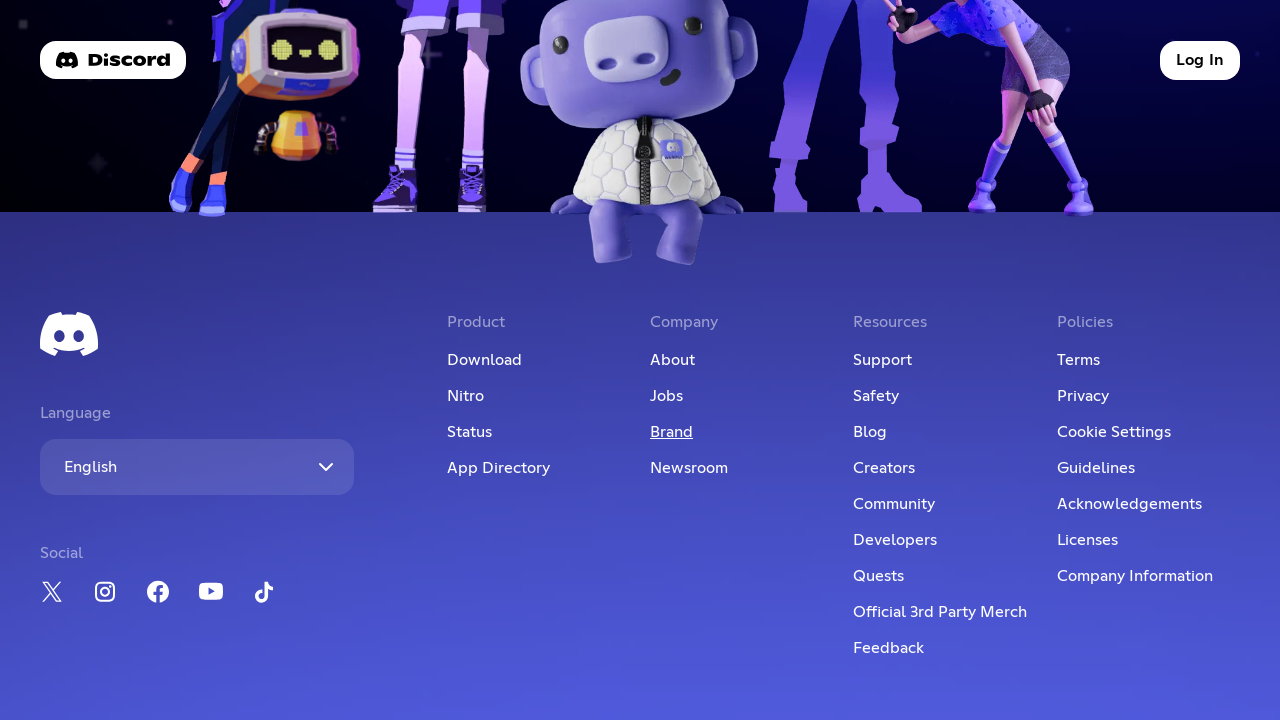

Waited for homepage to load
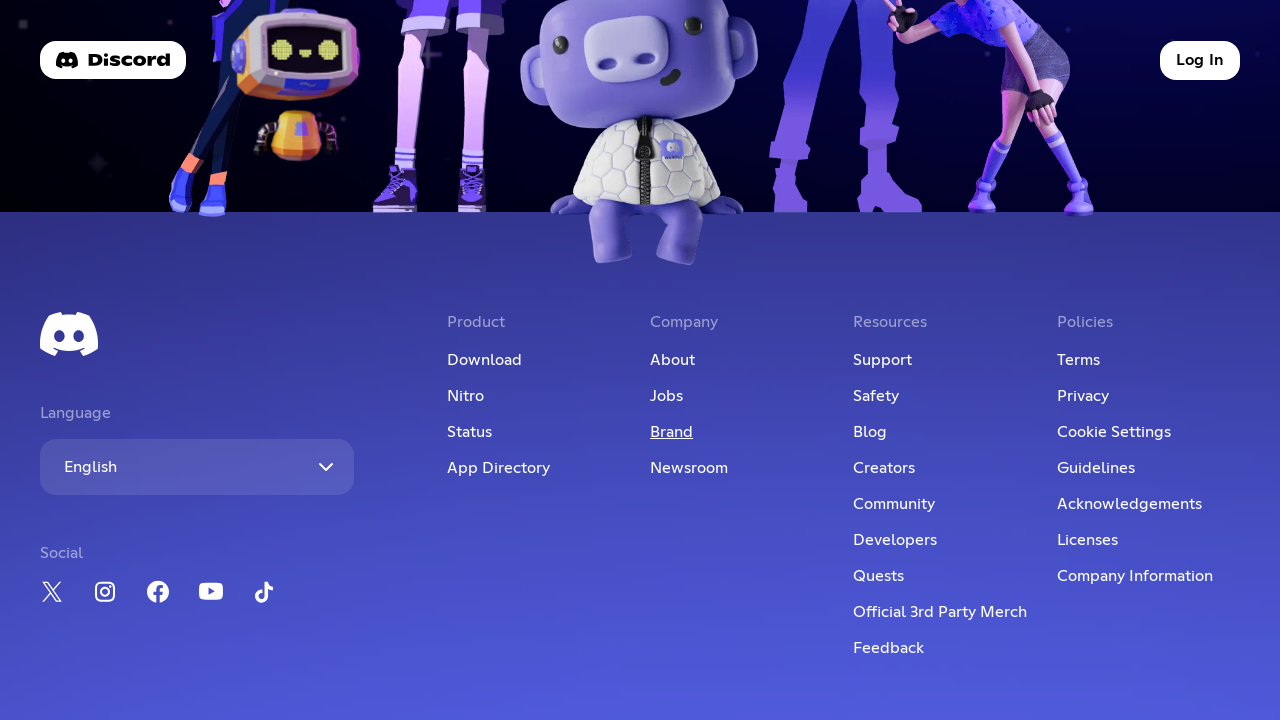

Clicked Company section footer link: Newsroom at (742, 468) on text=Newsroom
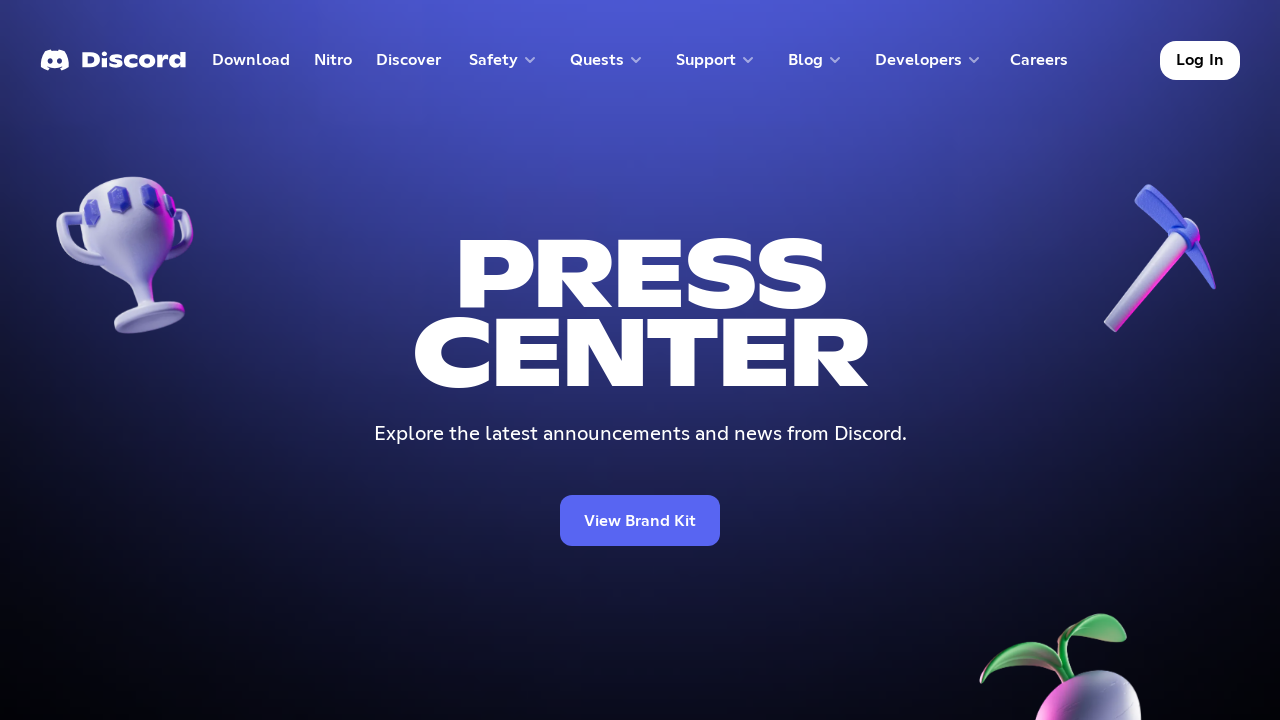

Waited for page to load after clicking Newsroom
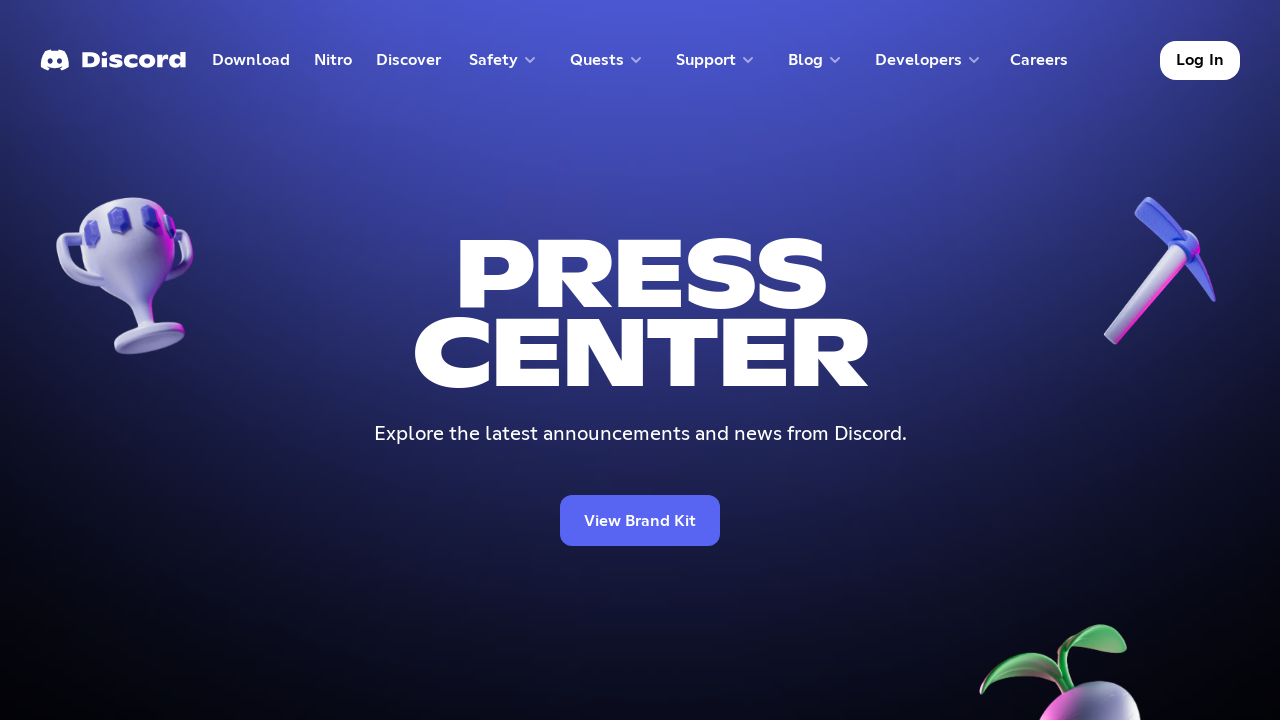

Navigated back to Discord homepage from Newsroom
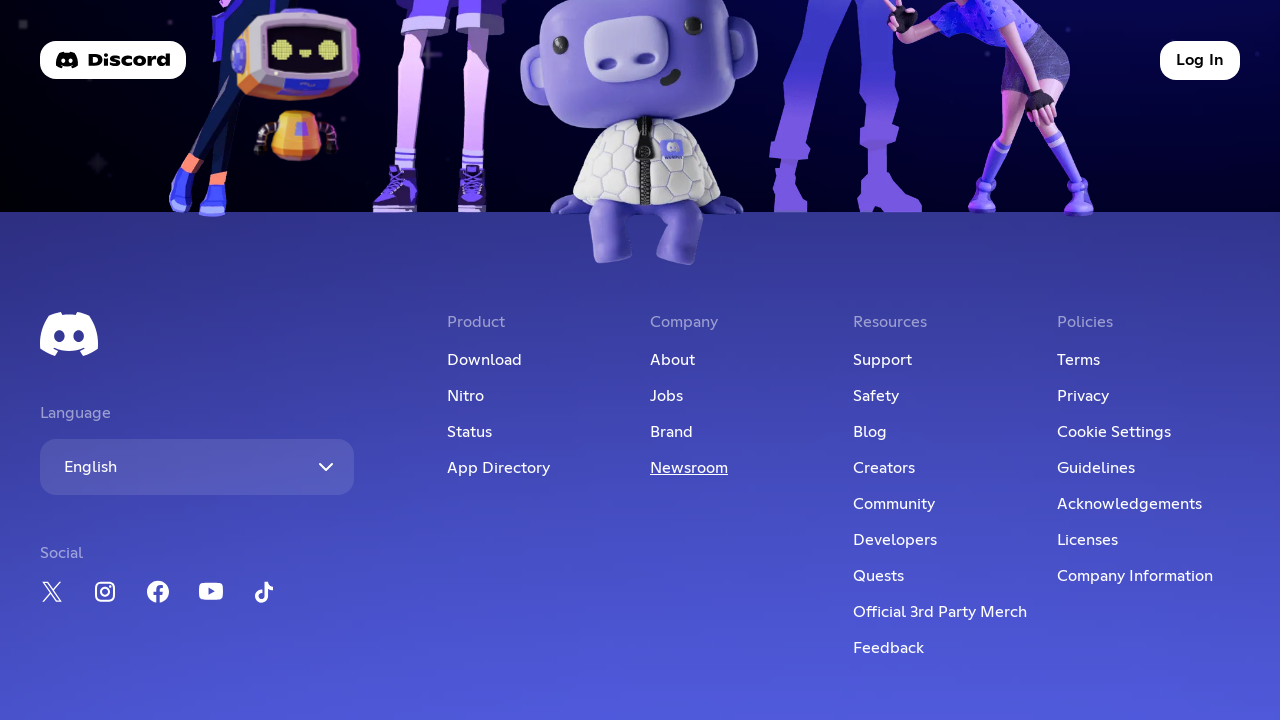

Waited for homepage to load
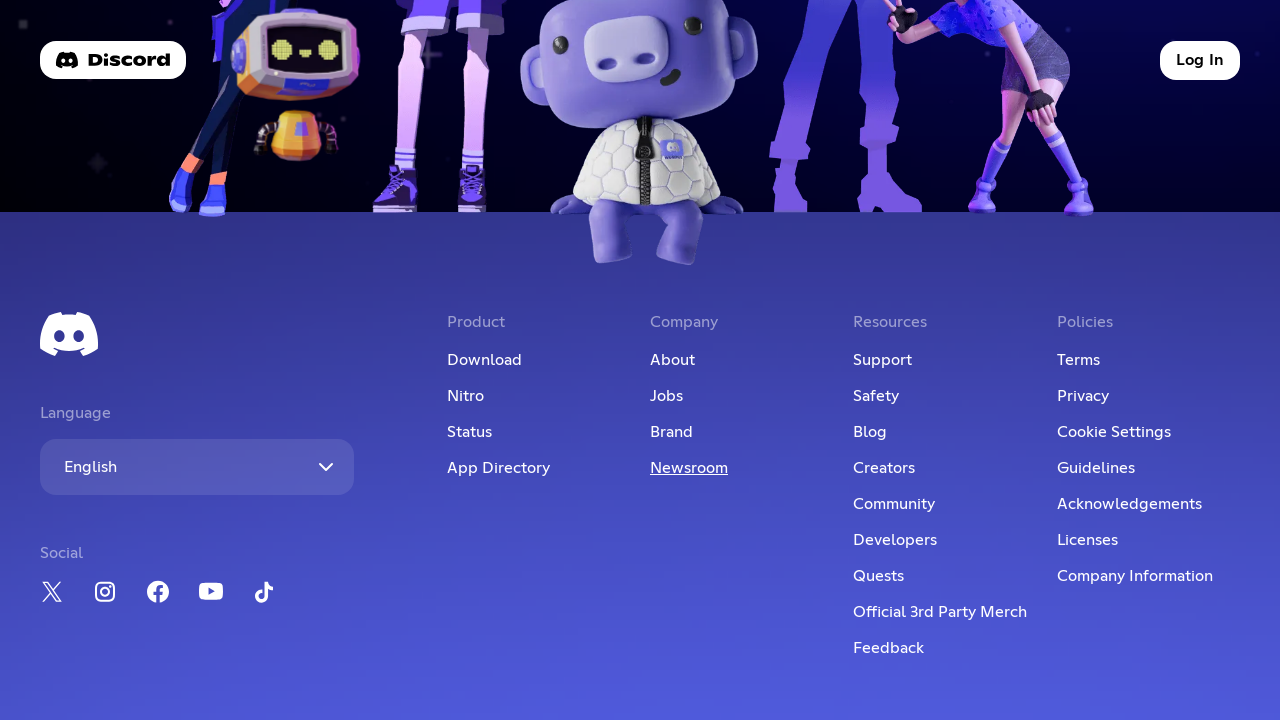

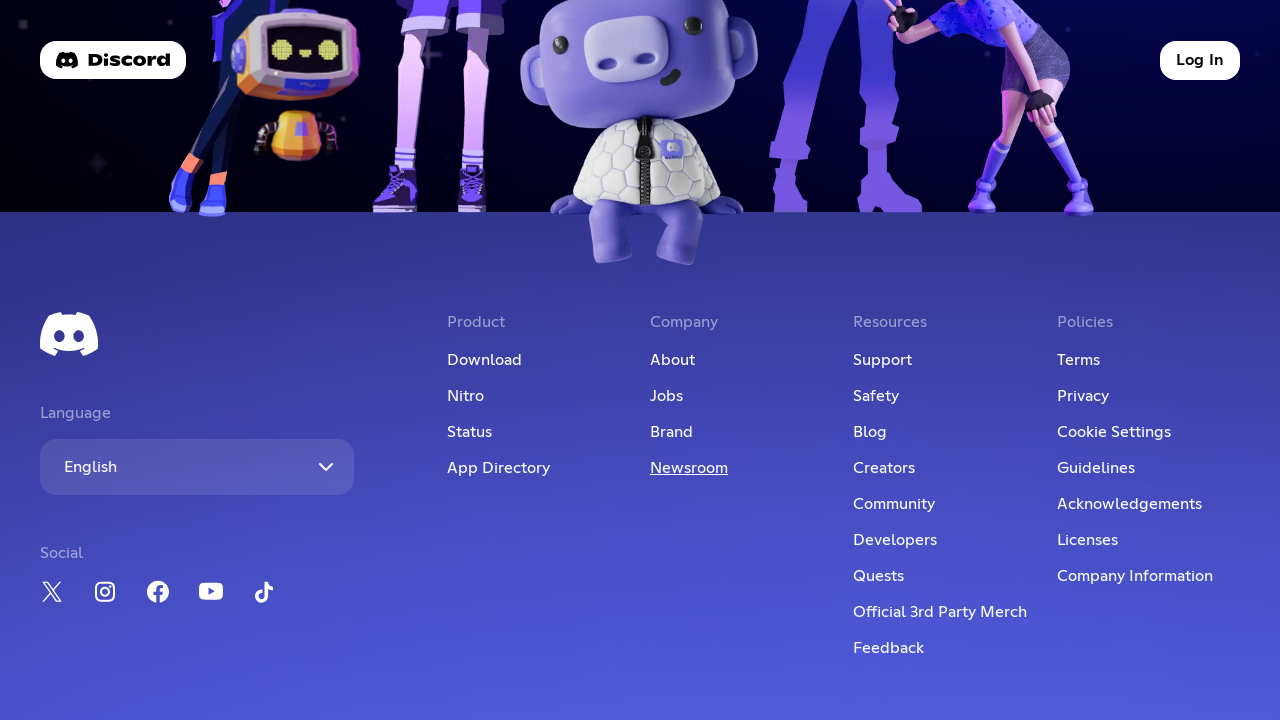